Fills out the DemoQA practice form with personal information including first name, last name, email, gender selection, phone number, and date of birth selection.

Starting URL: https://demoqa.com/automation-practice-form

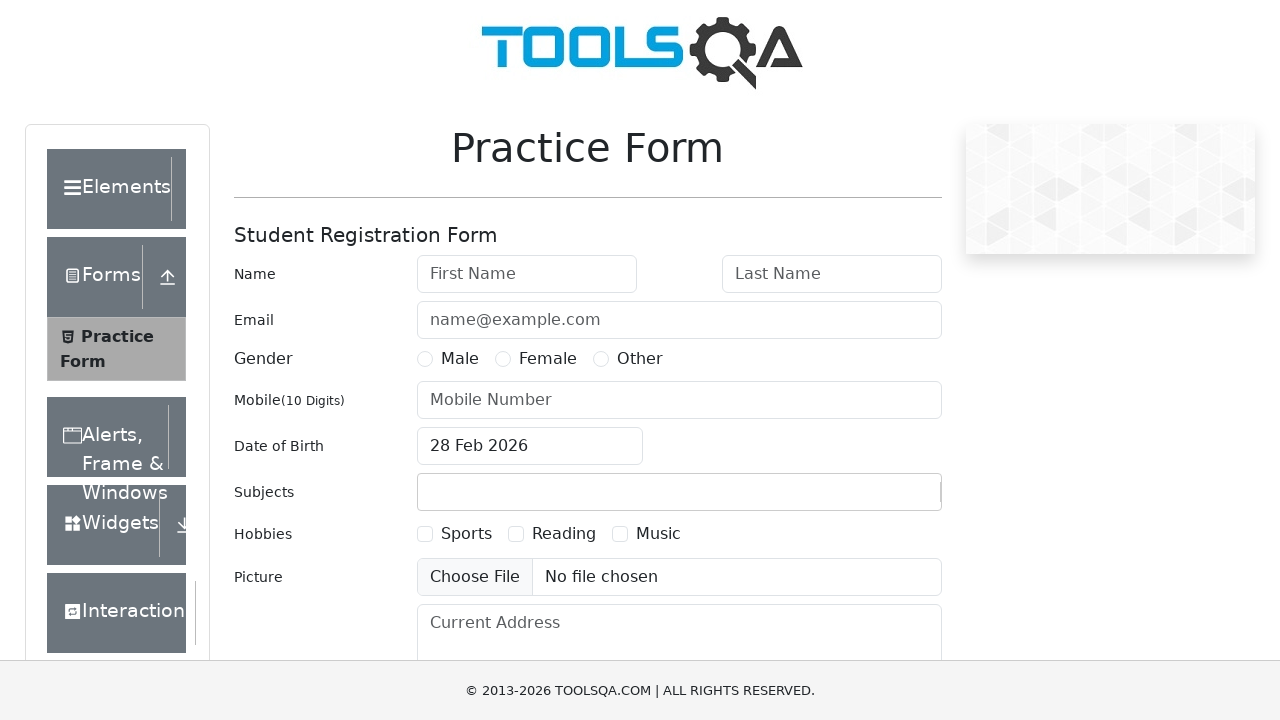

Filled first name field with 'Jonh' on input#firstName
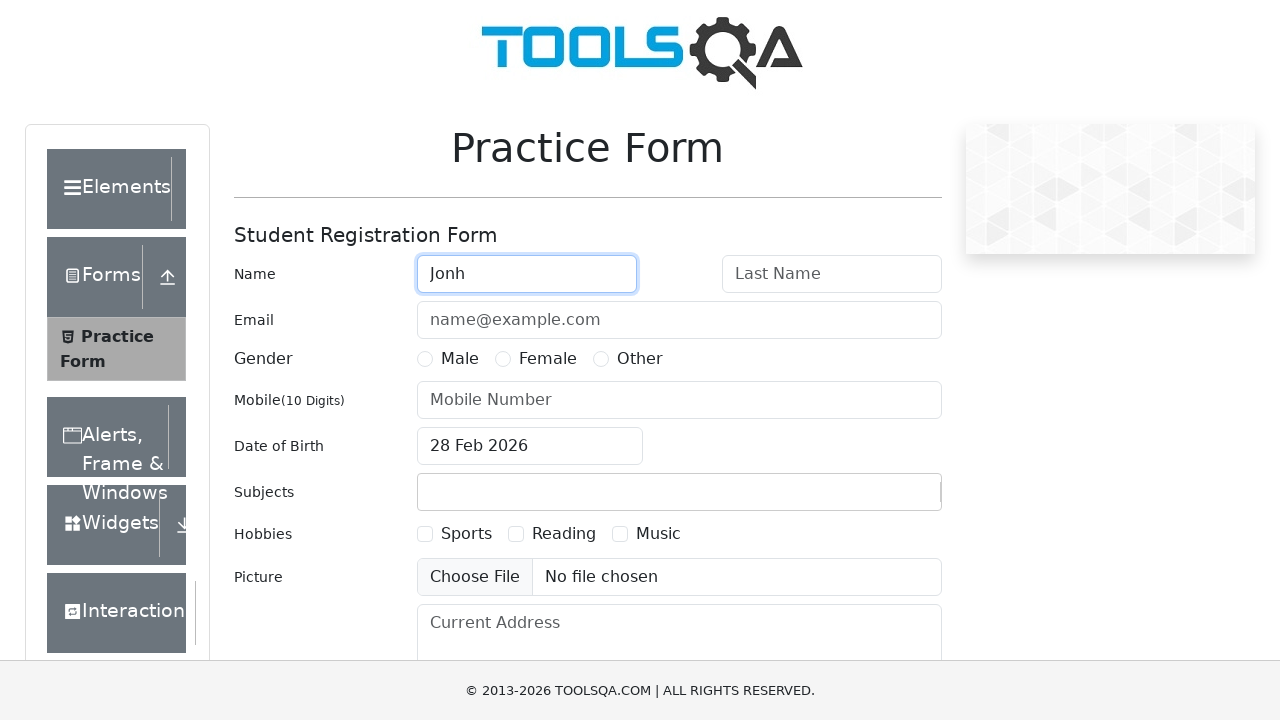

Filled last name field with 'Dizzy' on input#lastName
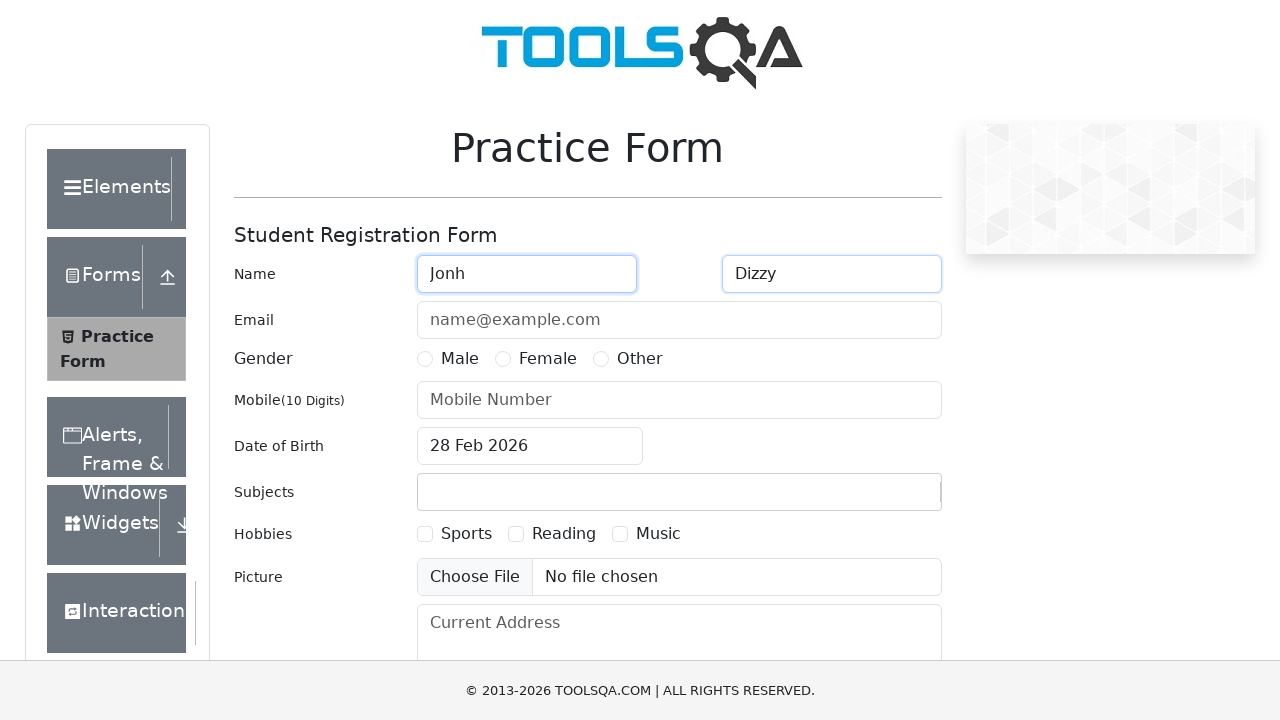

Filled email field with 'JonhDizzy@gmail.com' on input#userEmail
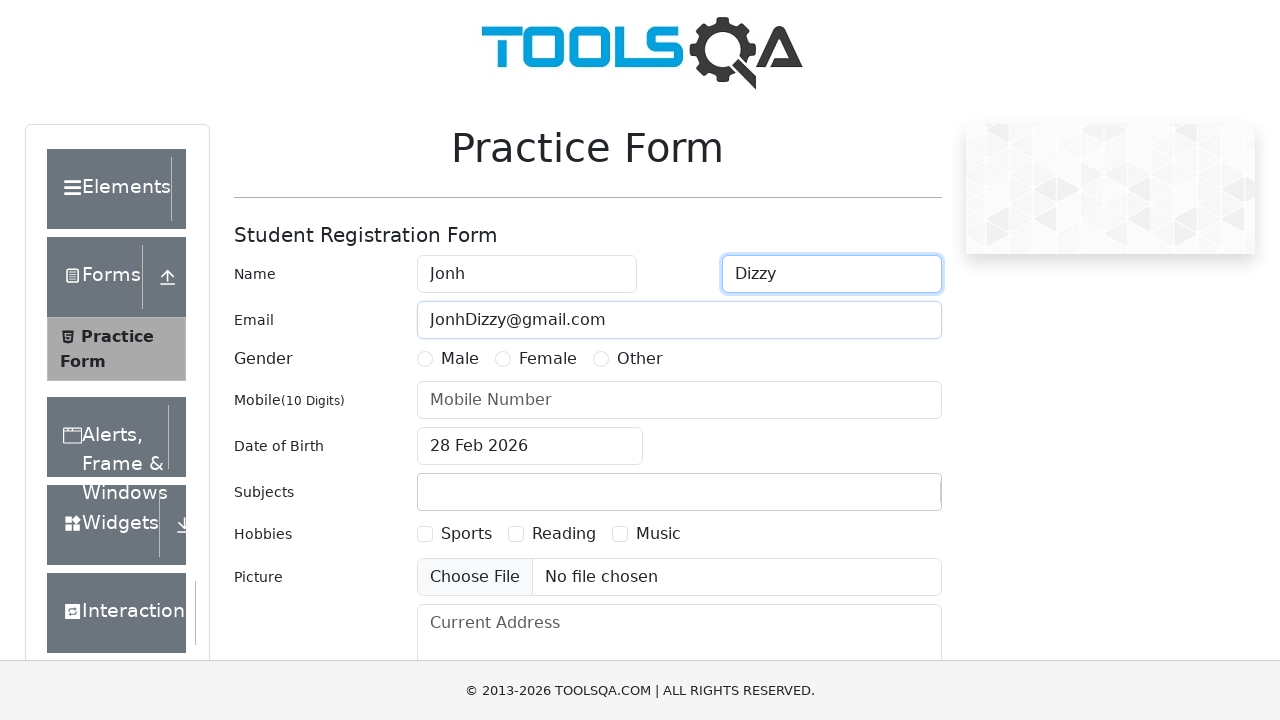

Selected Male gender option at (460, 359) on label:has-text('Male')
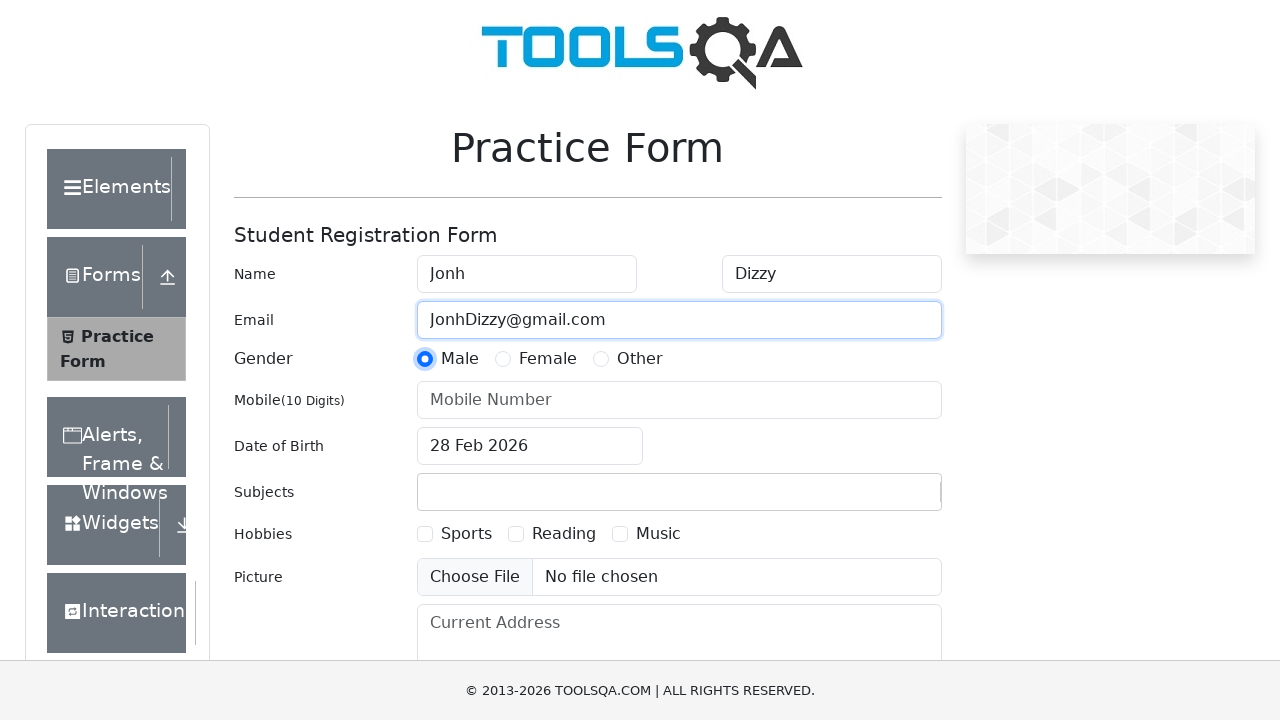

Filled phone number field with '9564734879' on input#userNumber
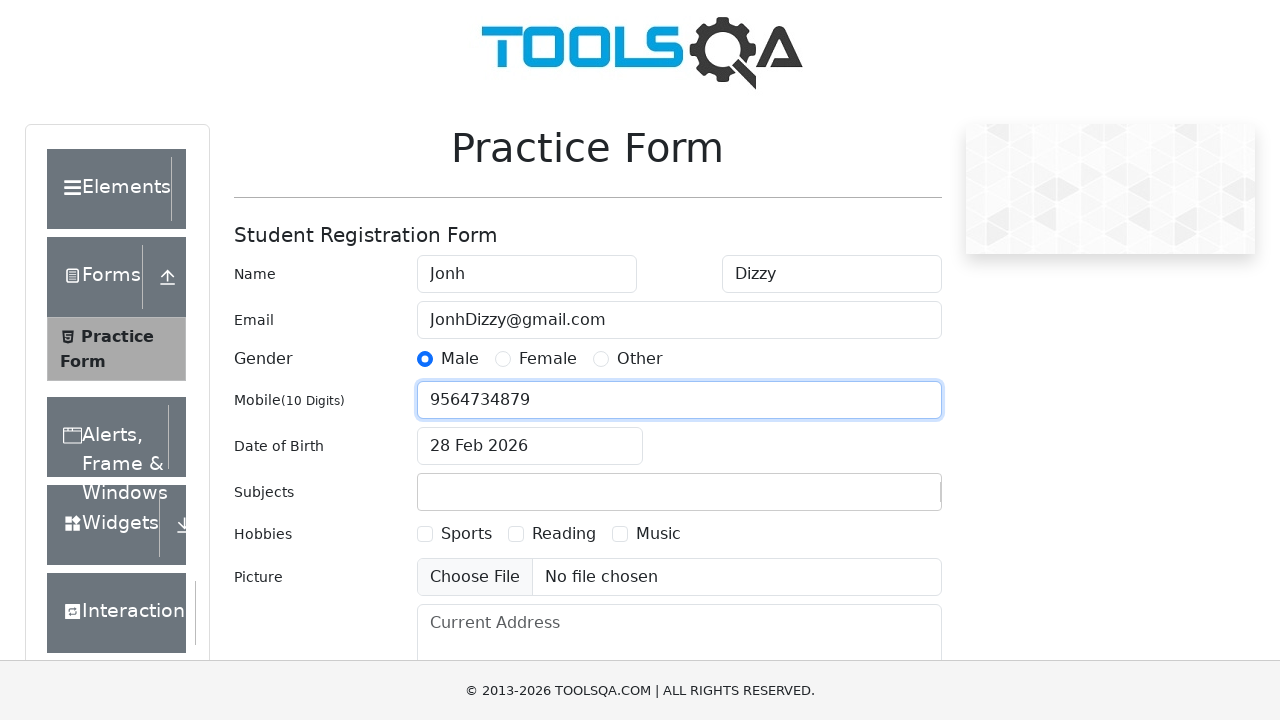

Clicked date of birth input to open calendar at (530, 446) on input#dateOfBirthInput
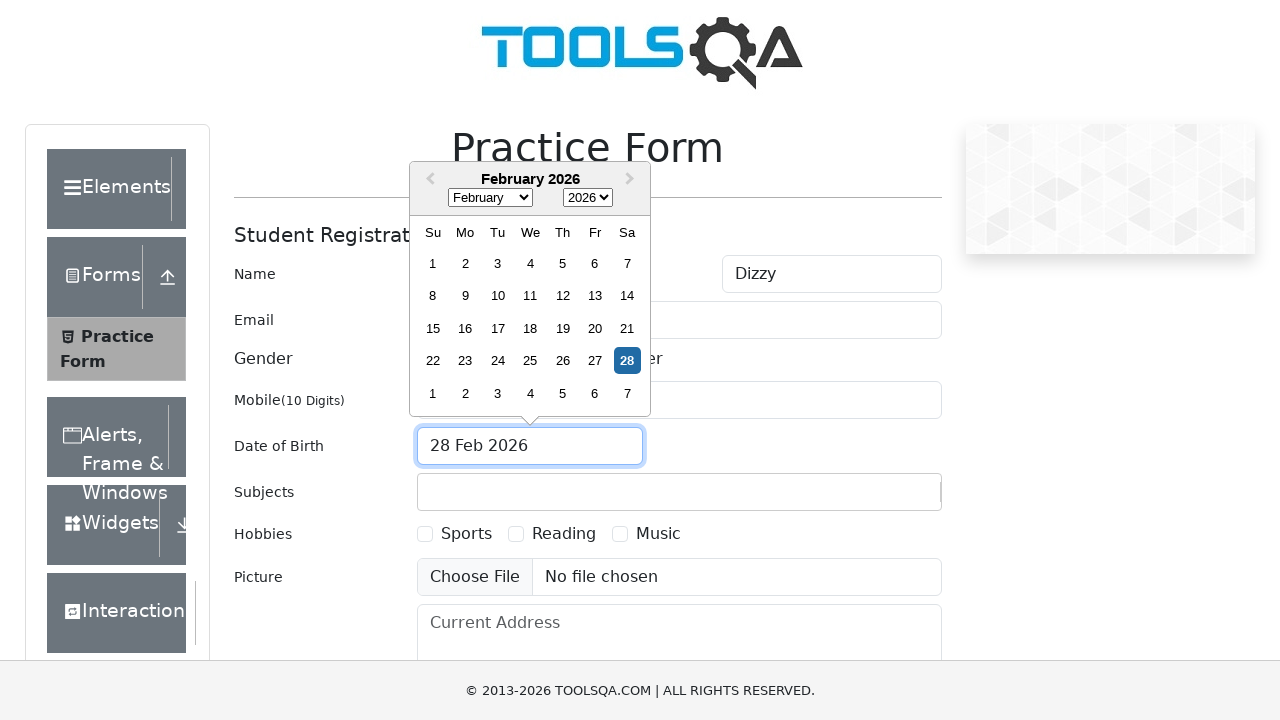

Selected February from month dropdown on .react-datepicker__month-select
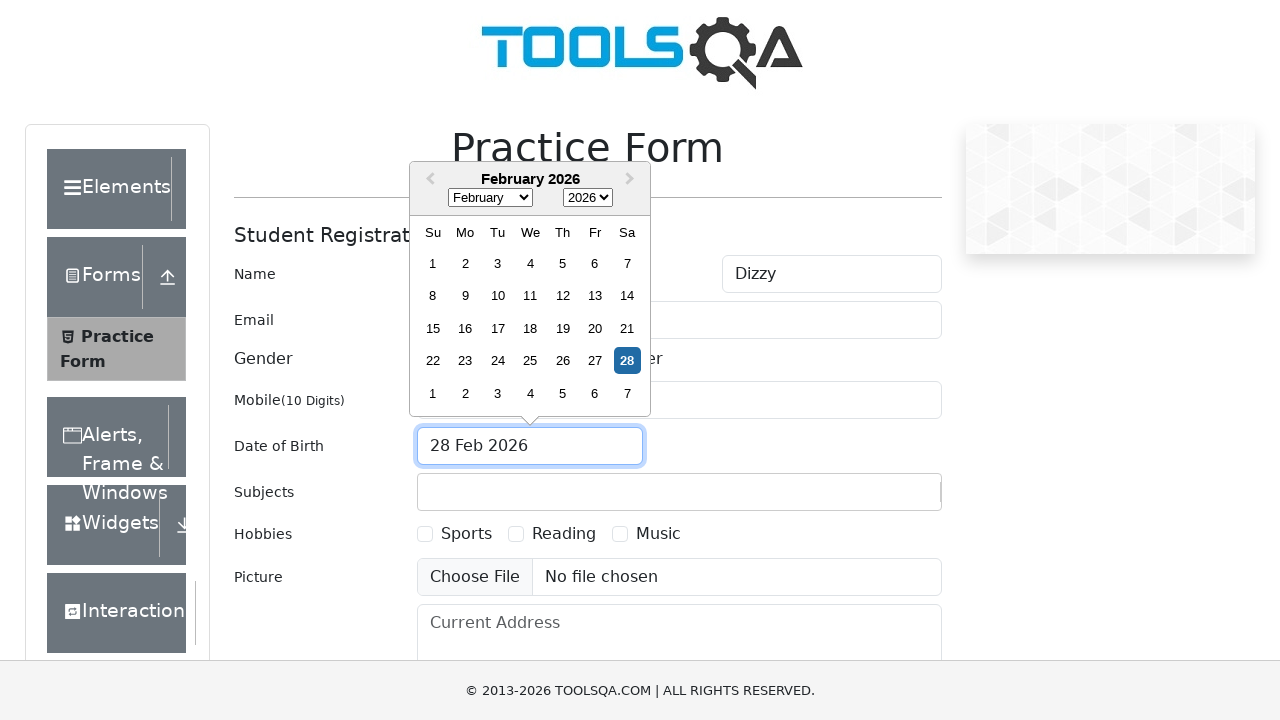

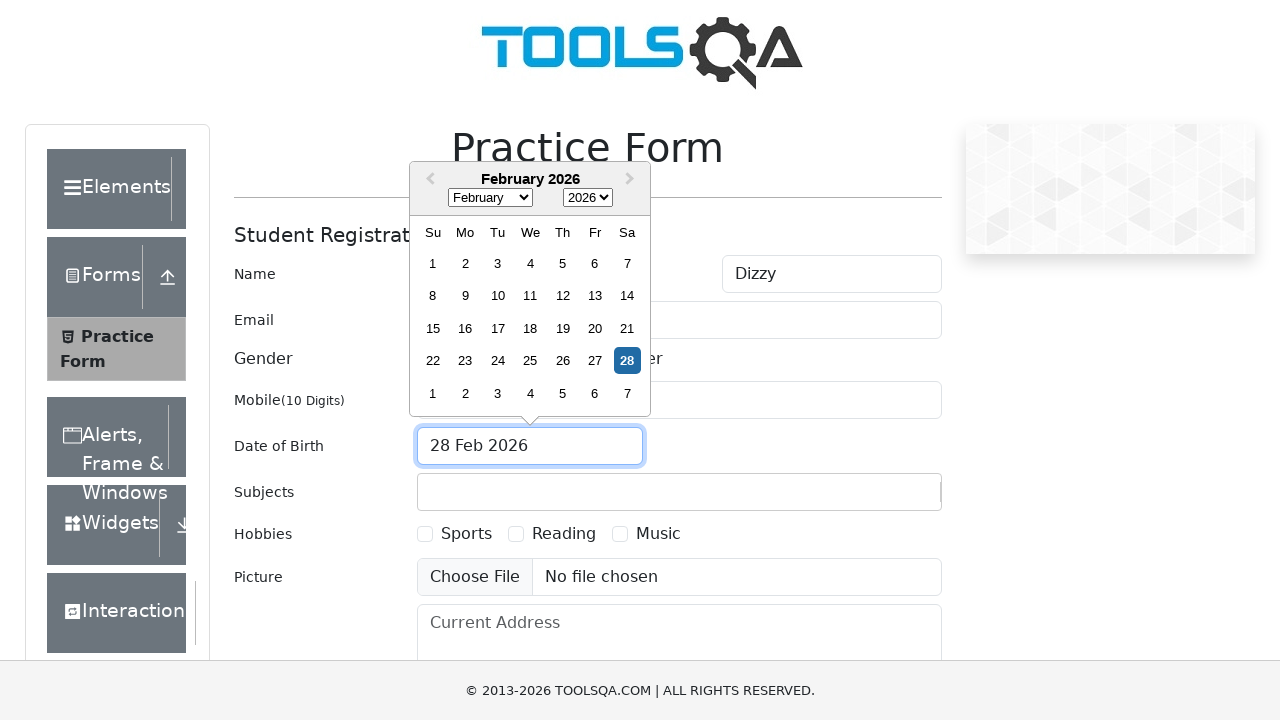